Navigates to the Demoblaze homepage and waits for full page content to load

Starting URL: https://www.demoblaze.com/index.html

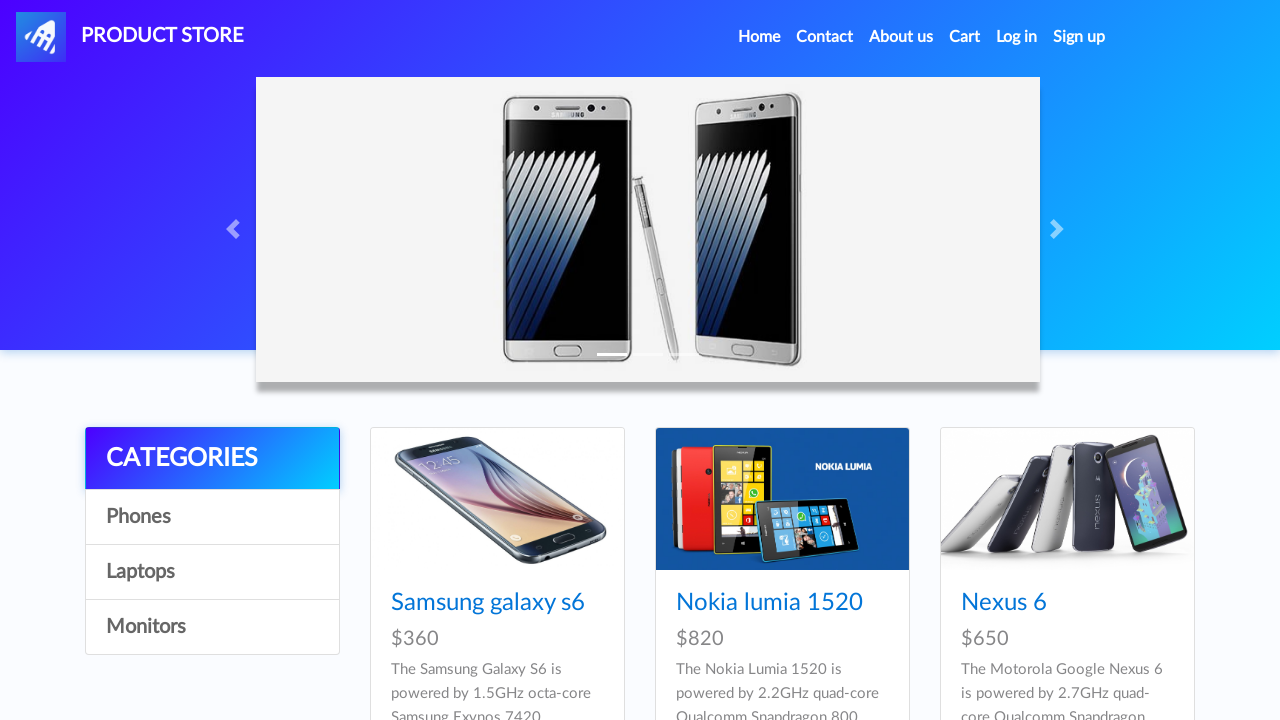

Navigated to Demoblaze homepage
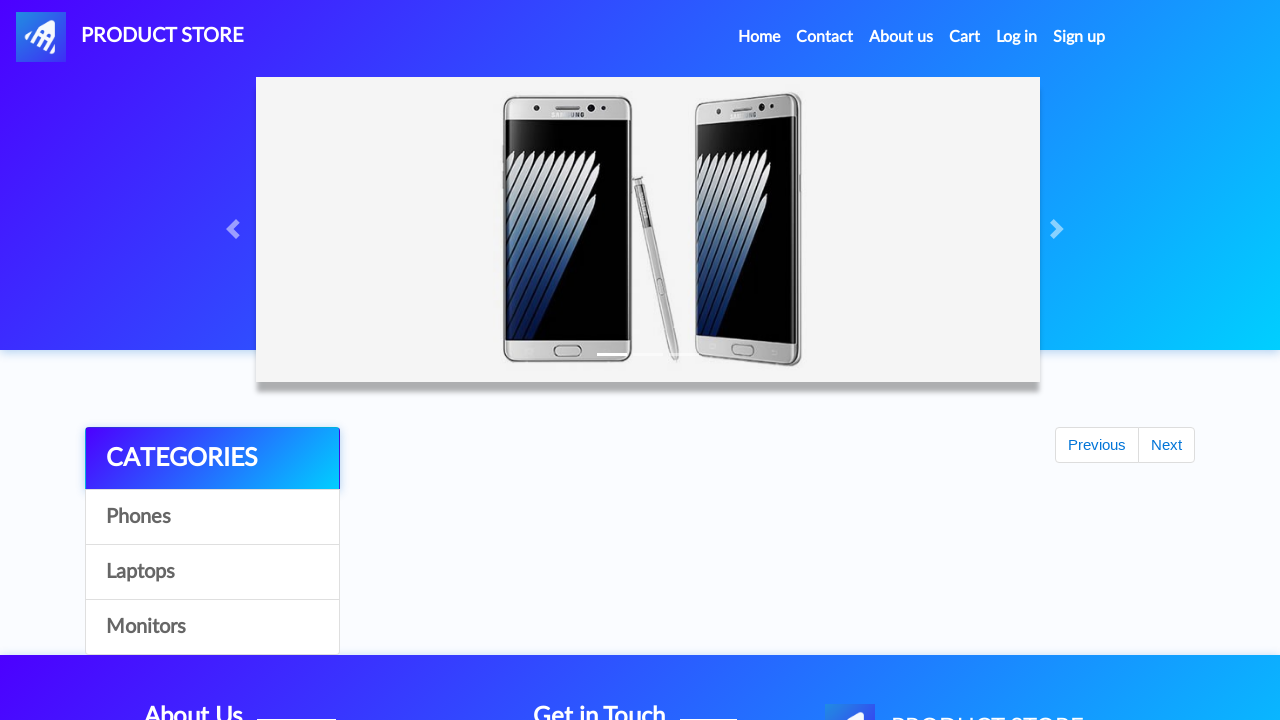

Full page content loaded - network idle state reached
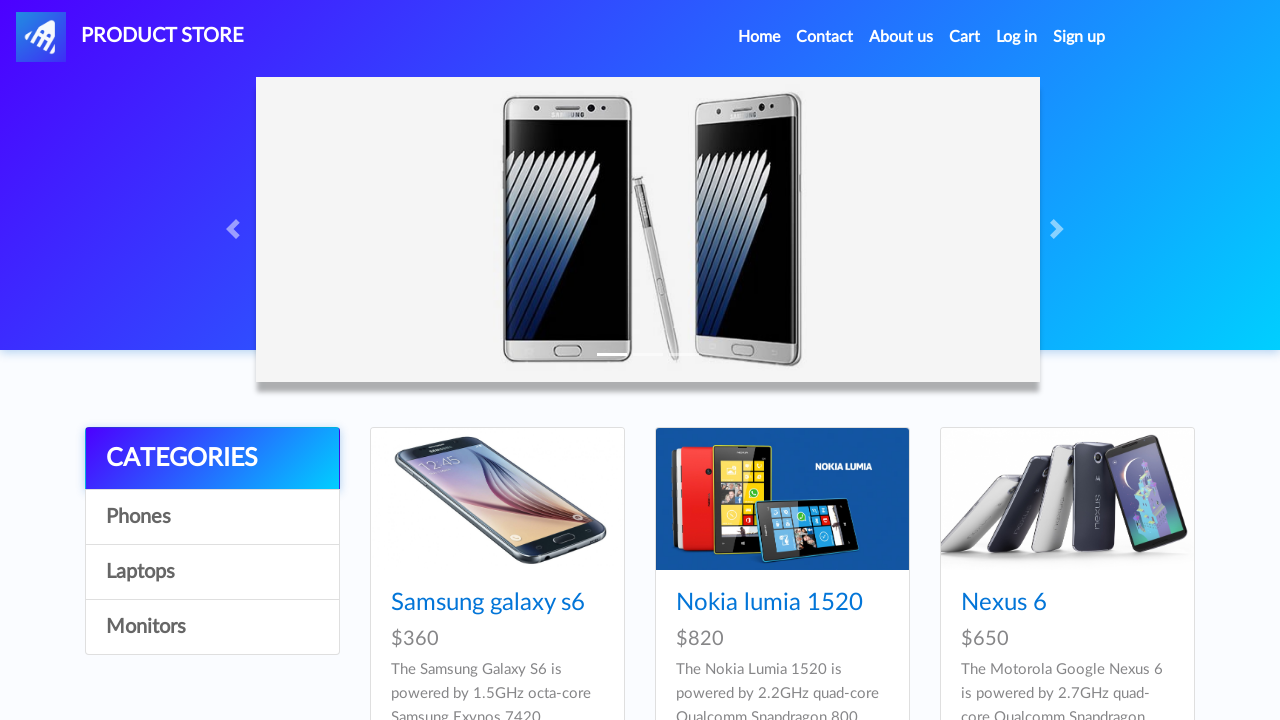

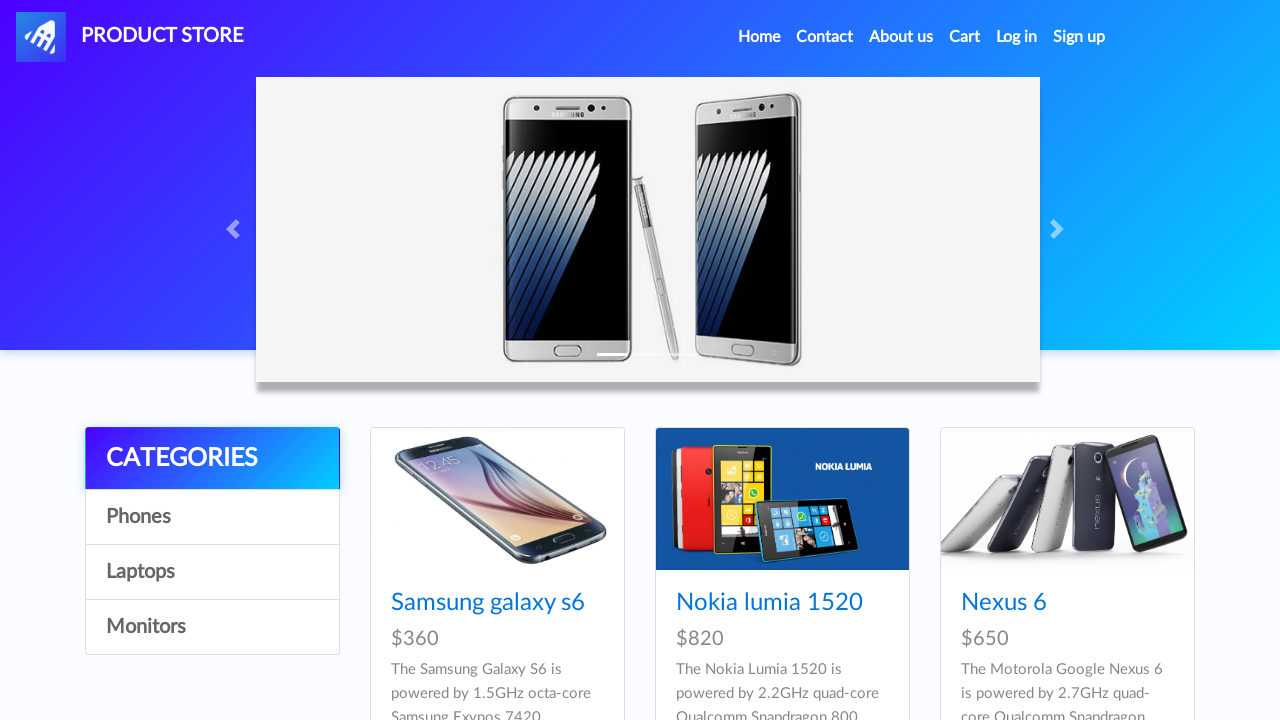